Tests textbox form filling functionality by entering name, email, phone number, and address into input fields on a test automation practice page

Starting URL: https://testautomationpractice.blogspot.com/

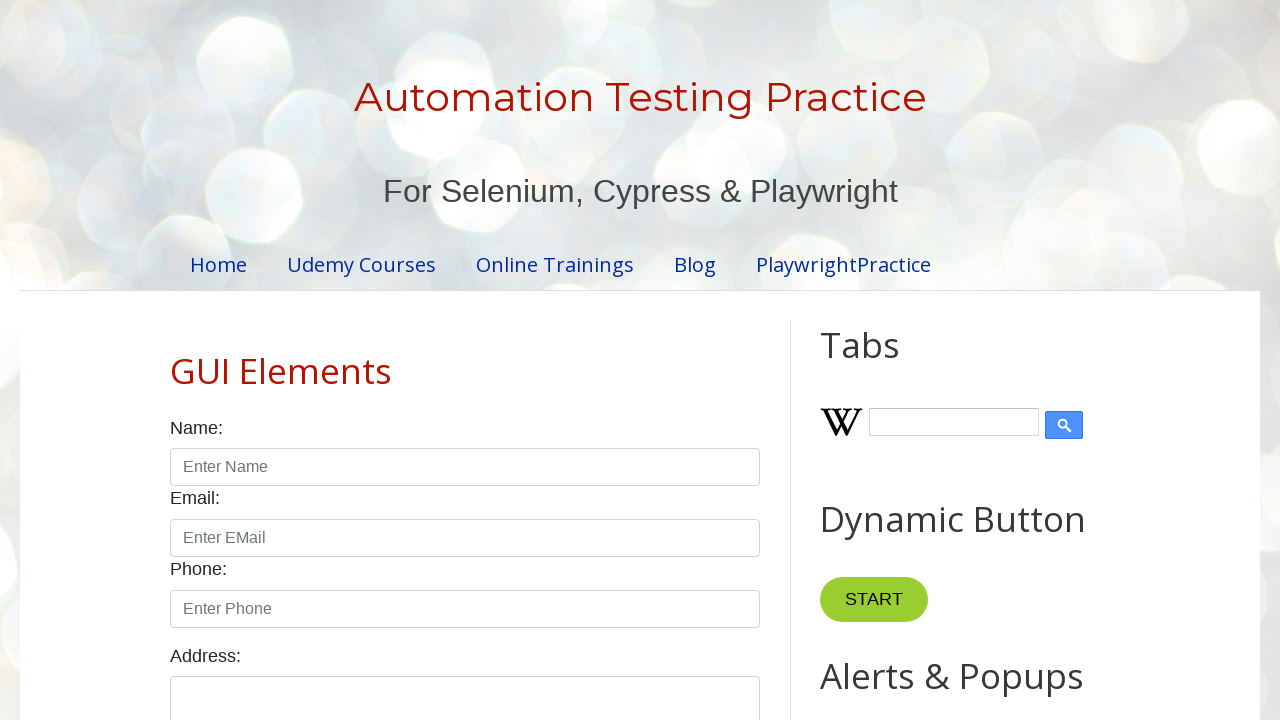

Filled name field with 'Nethra' on input#name
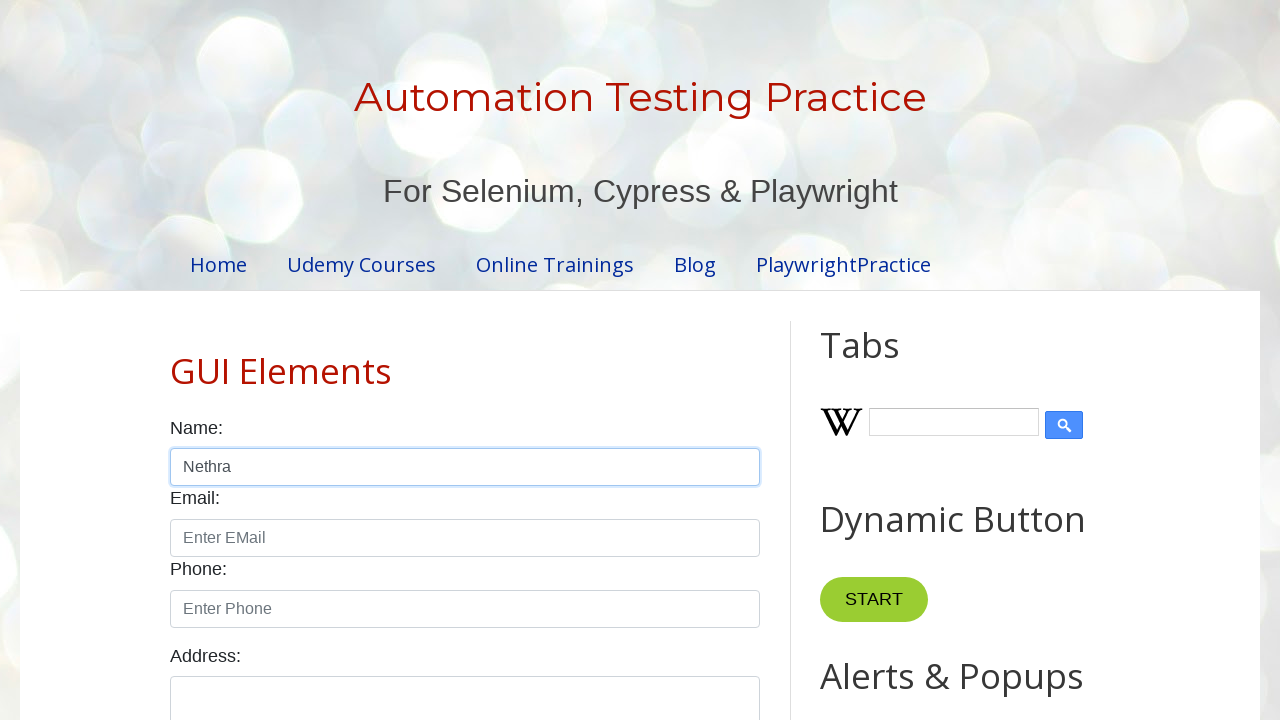

Filled email field with 'Nethrar@gmail.com' on input#email
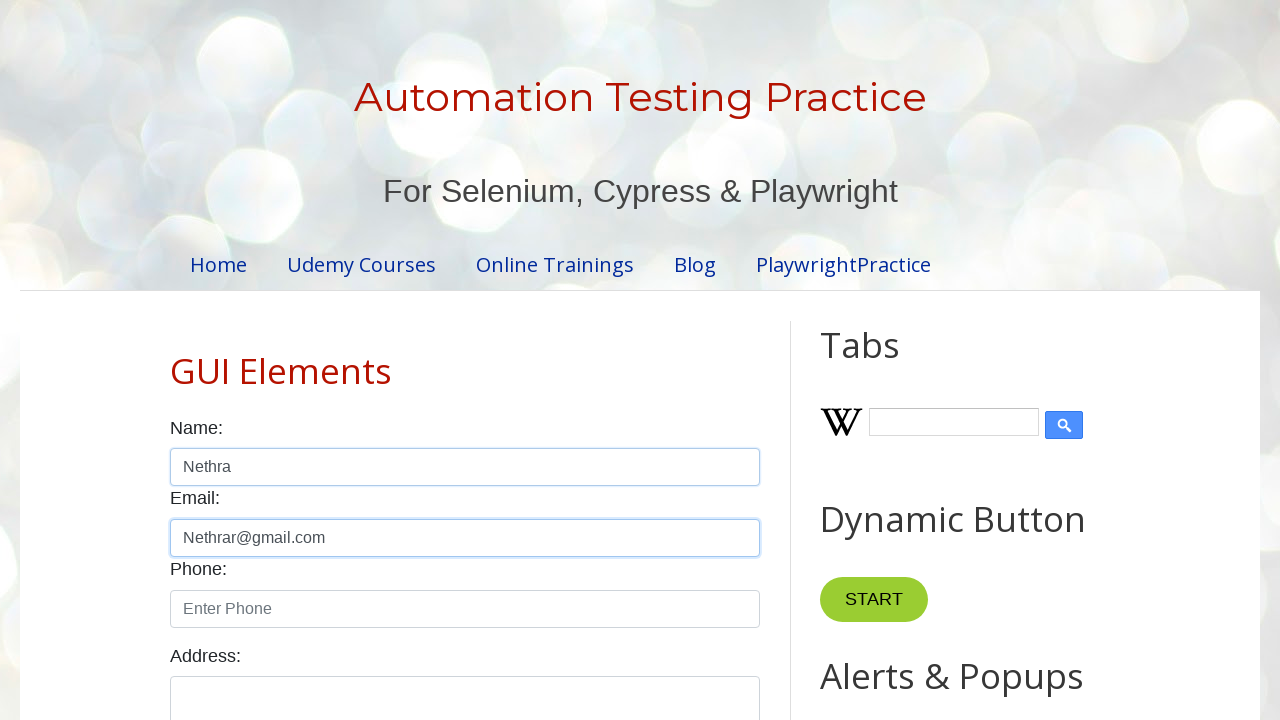

Filled phone field with '9807654321' on input#phone
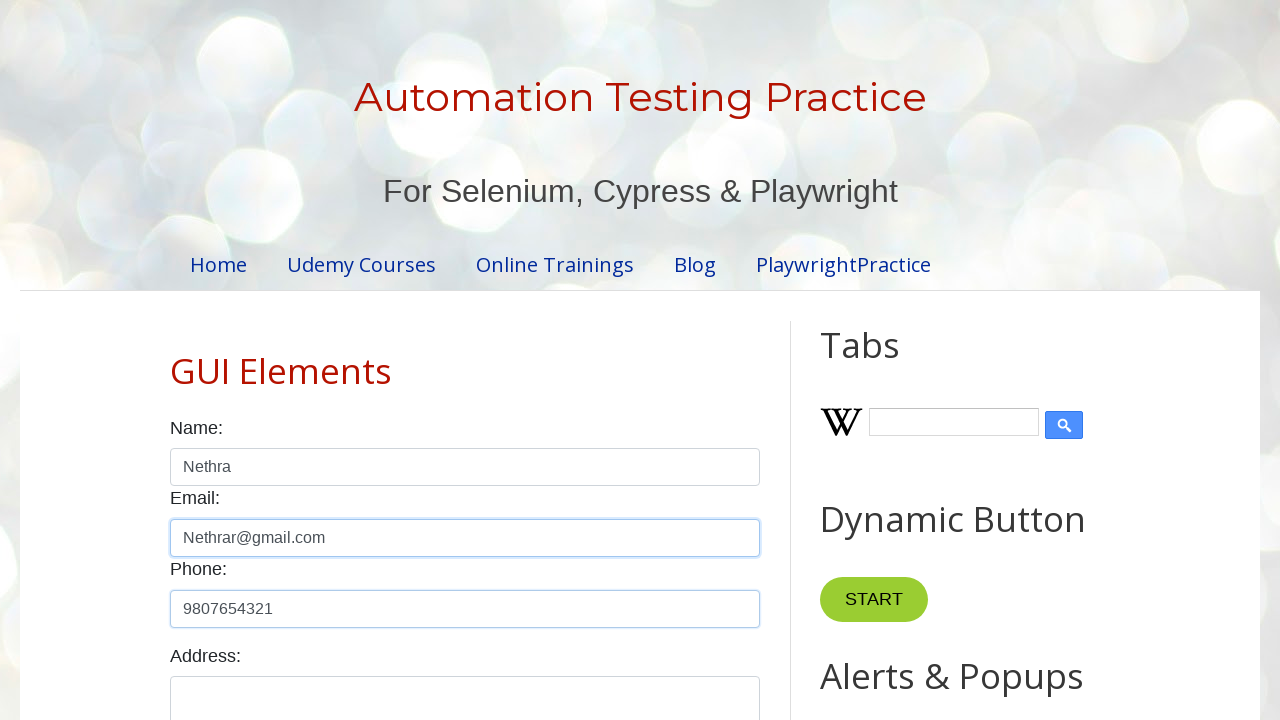

Filled address field with 'Bangalore' on textarea#textarea
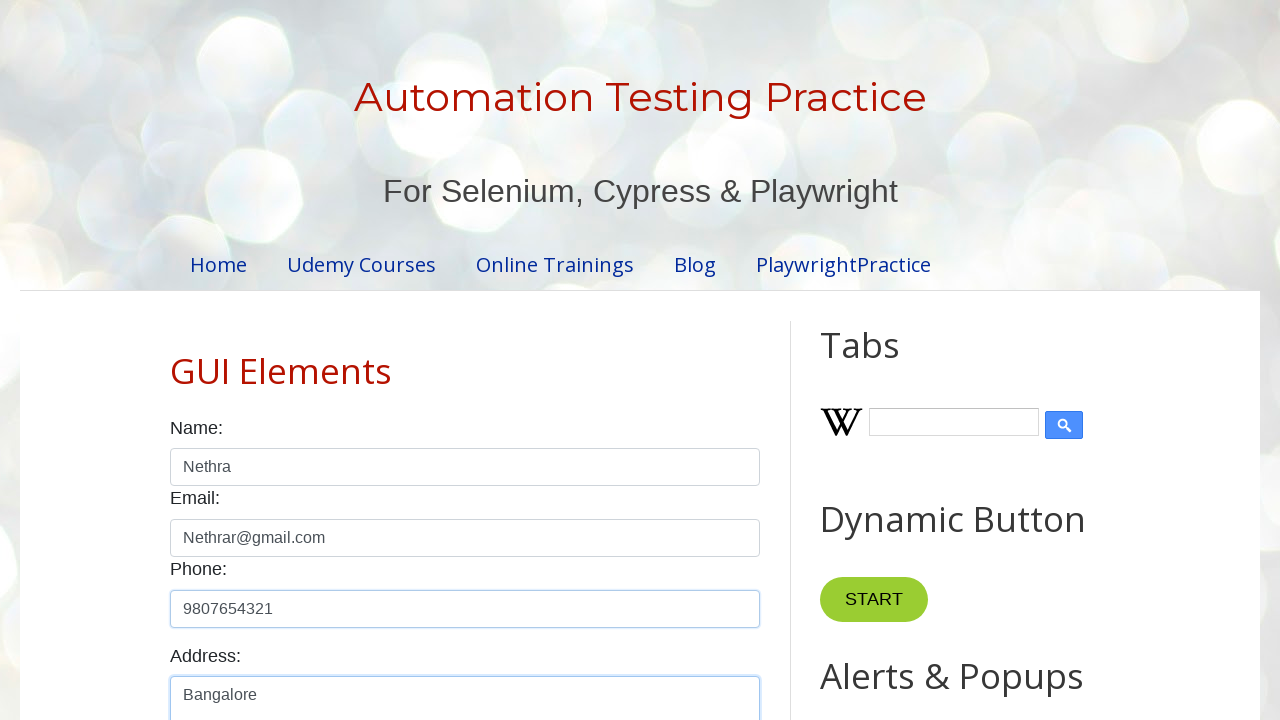

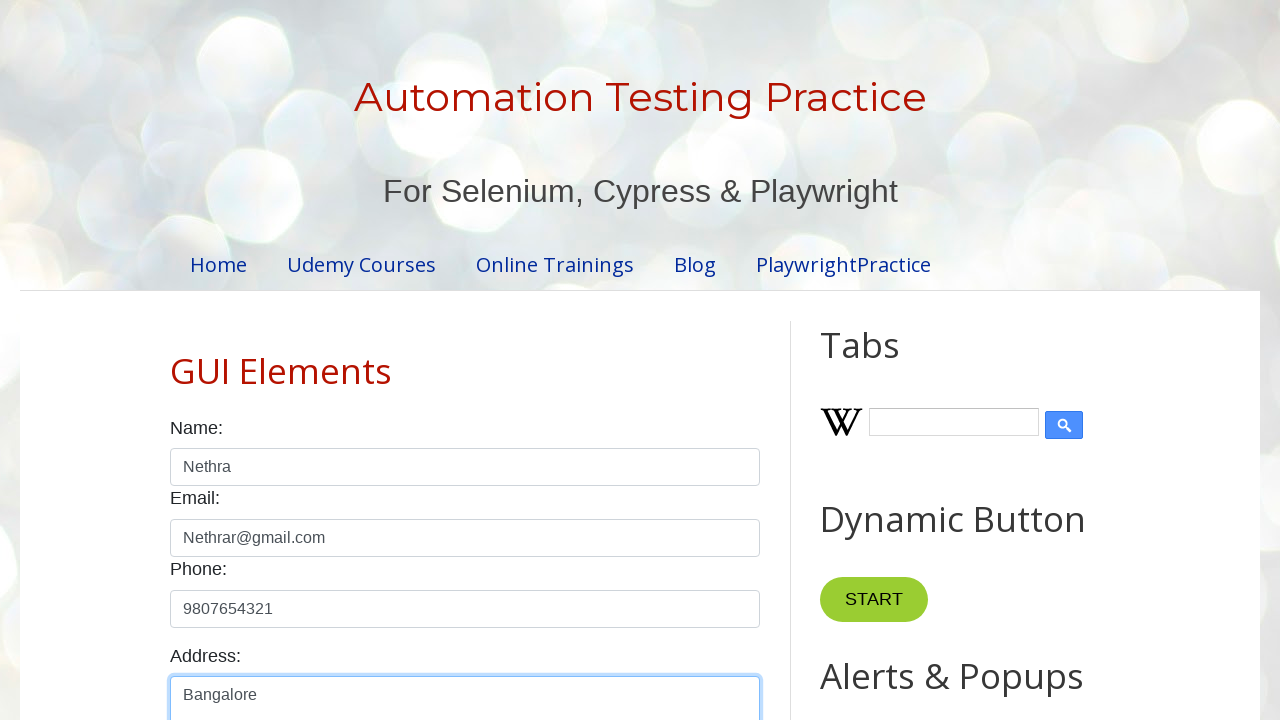